Tests alert functionality by navigating to alert with textbox tab, triggering a prompt alert, entering text and dismissing it

Starting URL: http://demo.automationtesting.in/Alerts.html

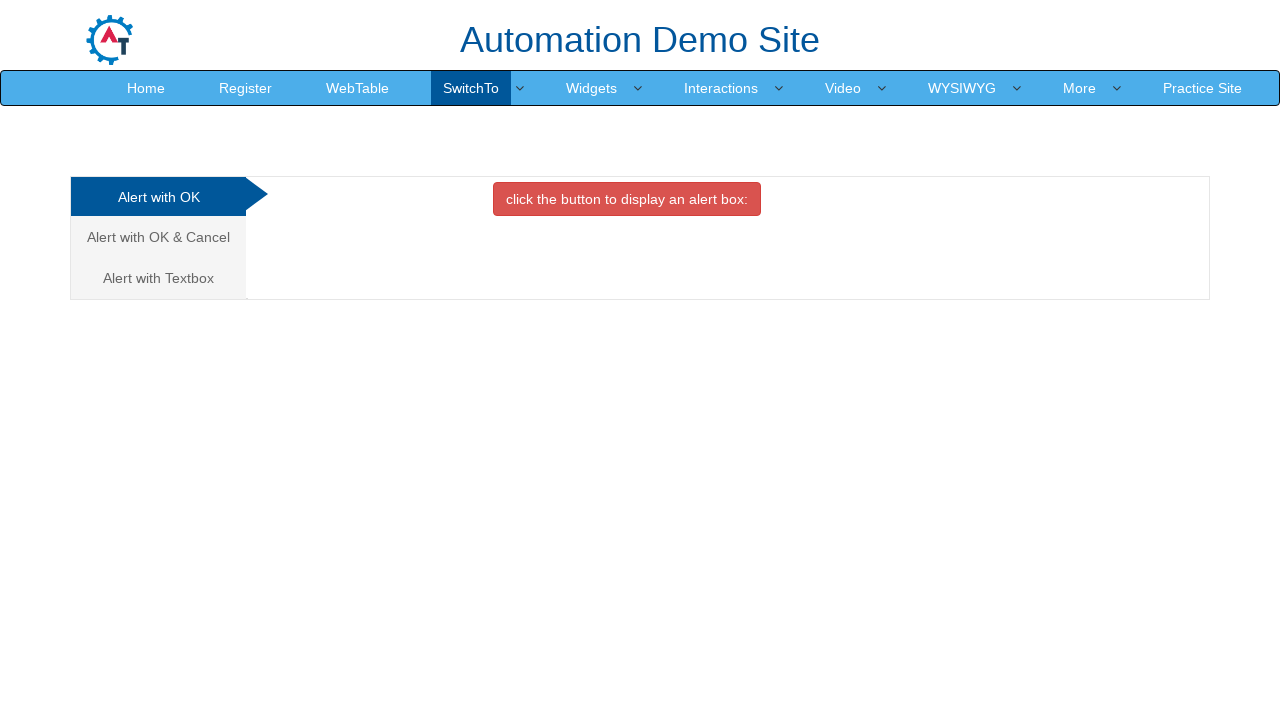

Clicked on 'Alert with Textbox' tab at (158, 278) on xpath=//a[text()='Alert with Textbox ']
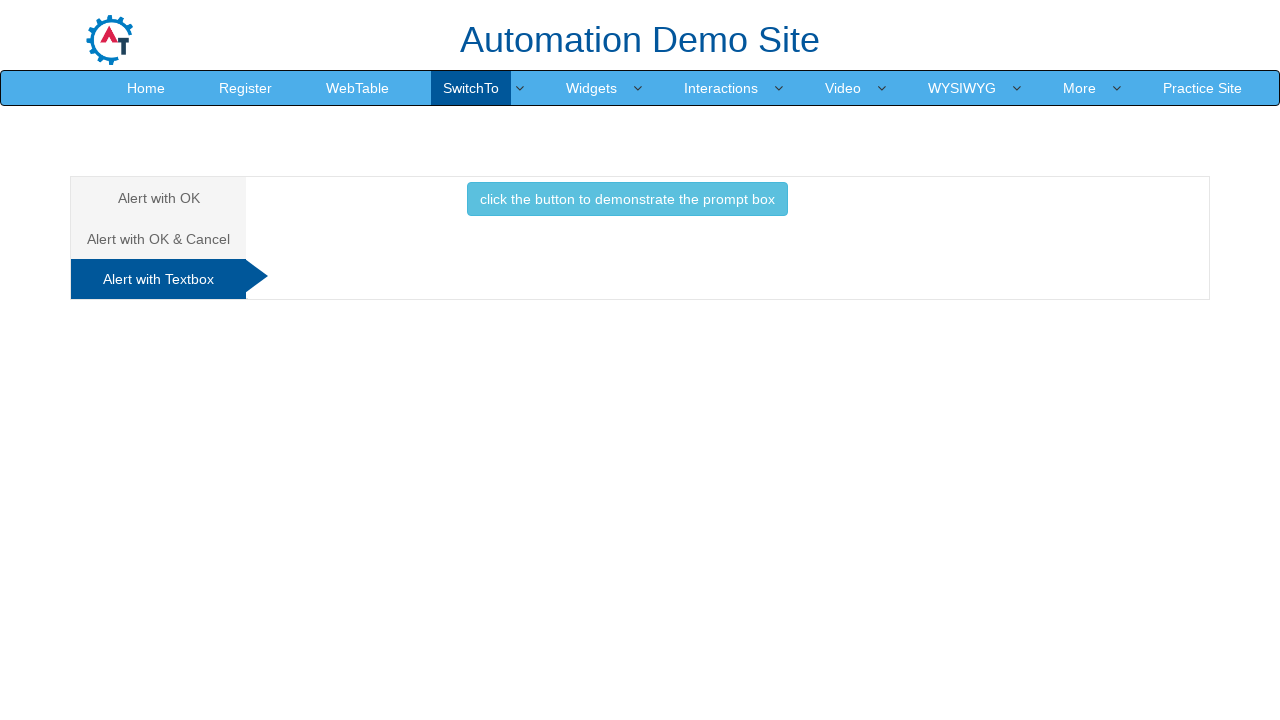

Clicked button to trigger prompt alert at (627, 199) on xpath=//button[@onclick ='promptbox()']
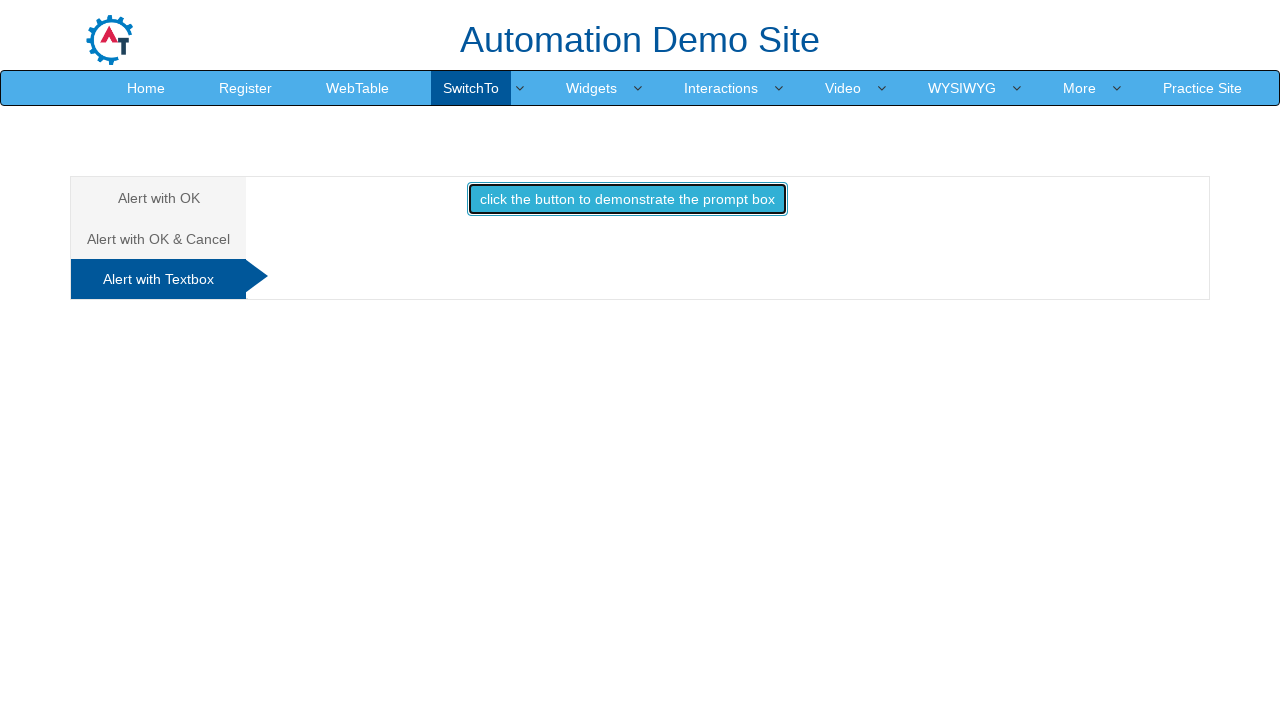

Set up dialog handler to dismiss prompt
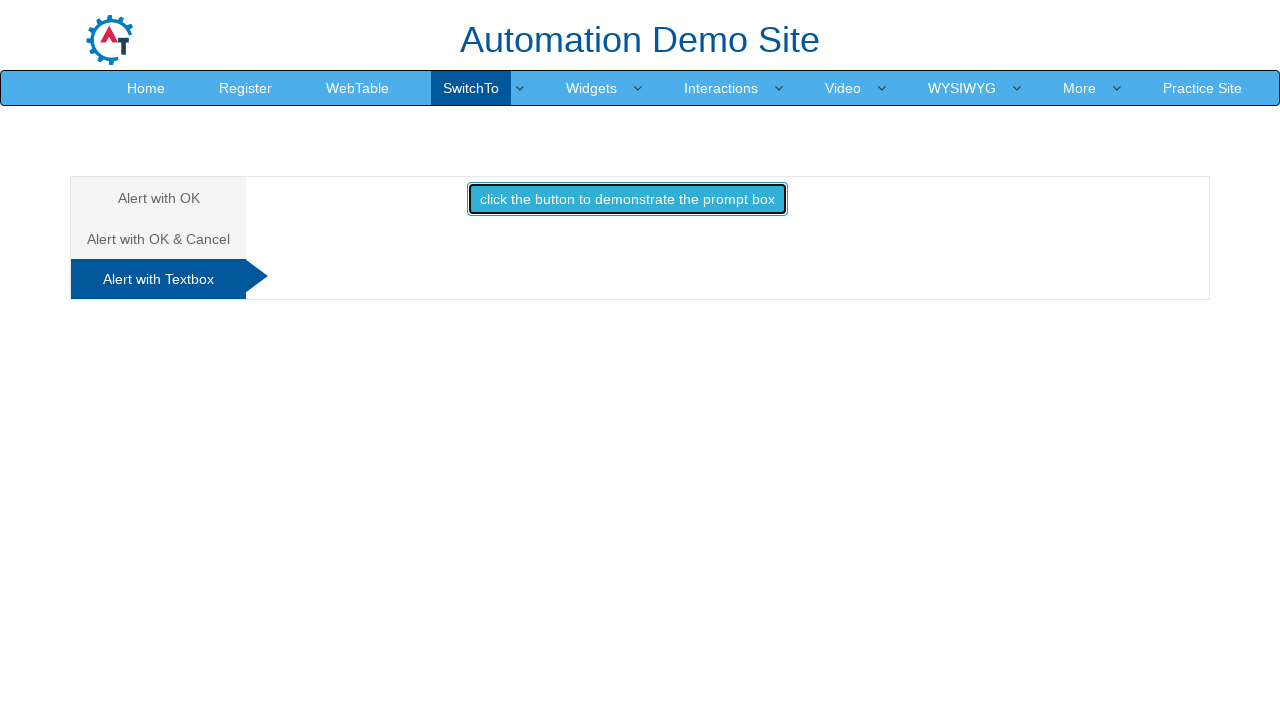

Evaluated promptbox() function to trigger prompt alert
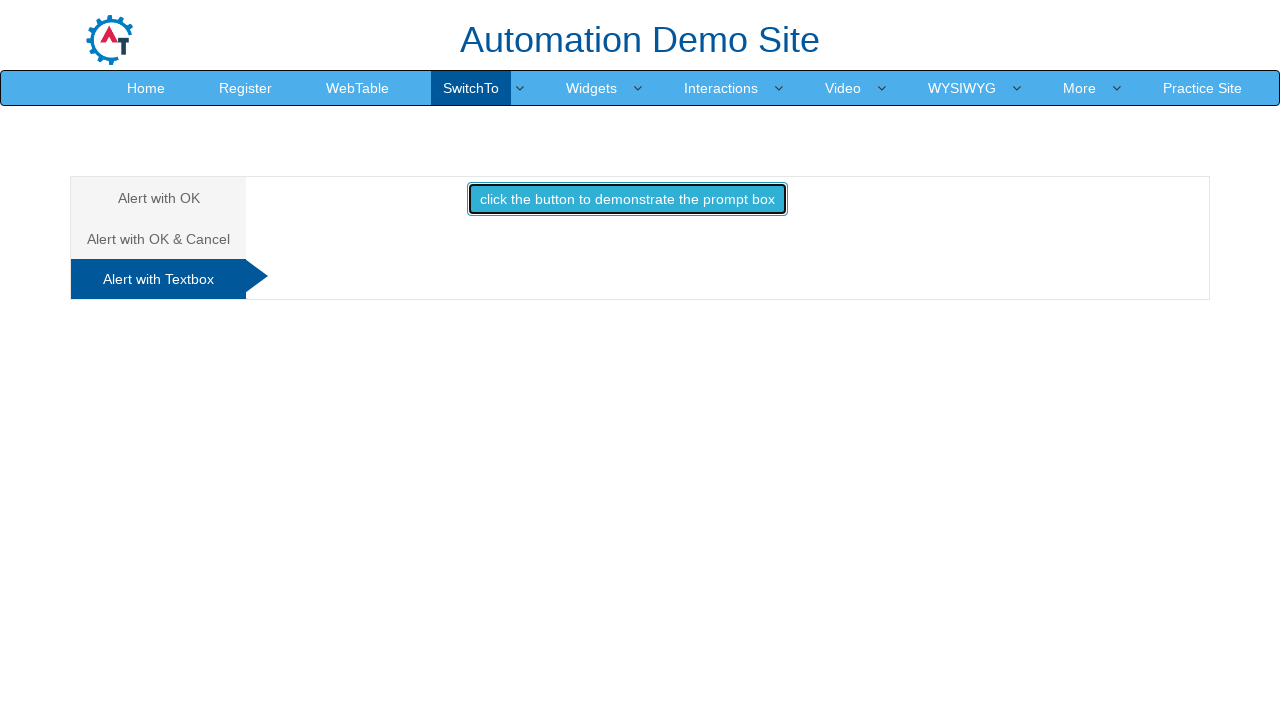

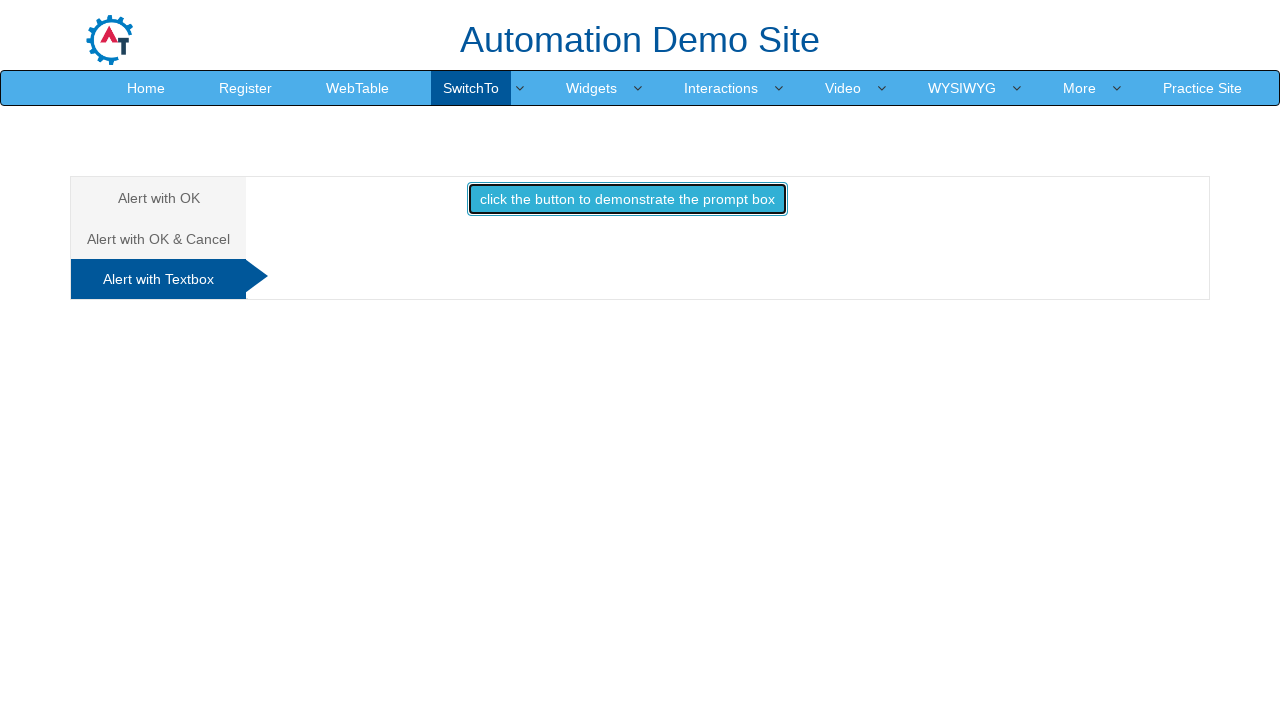